Retrieves an attribute value from an element, calculates a result using that value, then fills a form and submits it

Starting URL: http://suninjuly.github.io/get_attribute.html

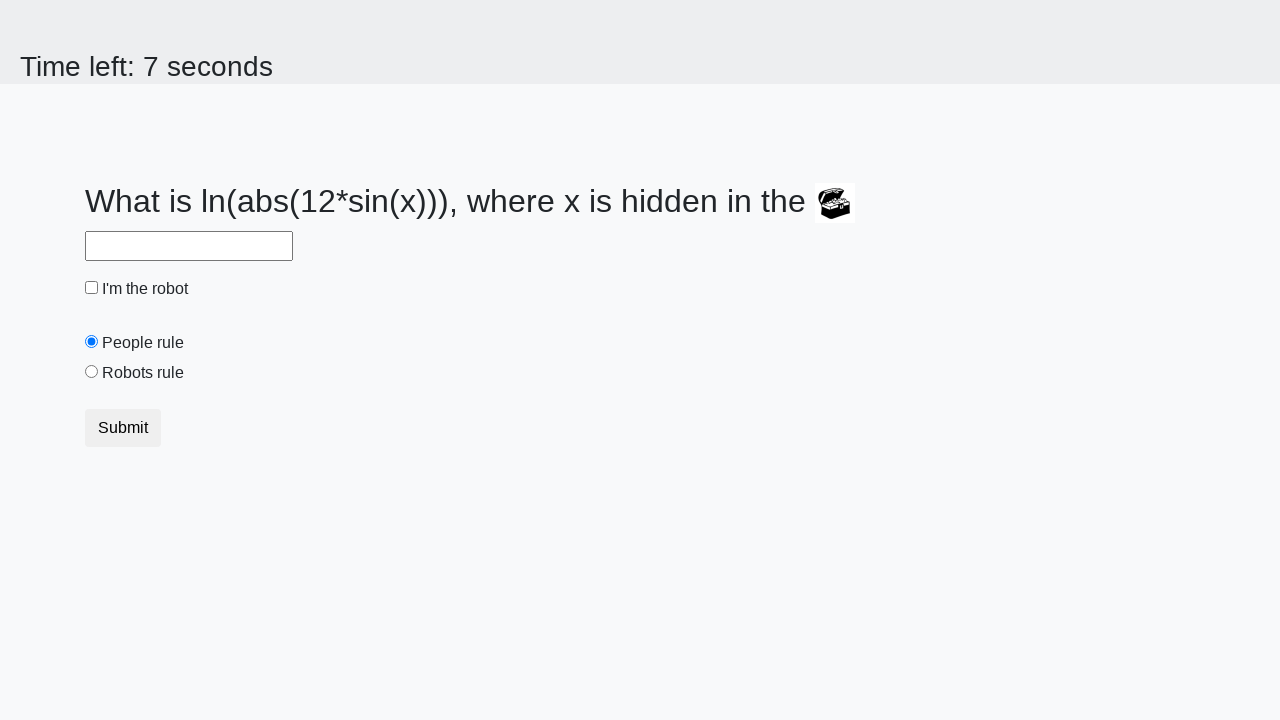

Located treasure element
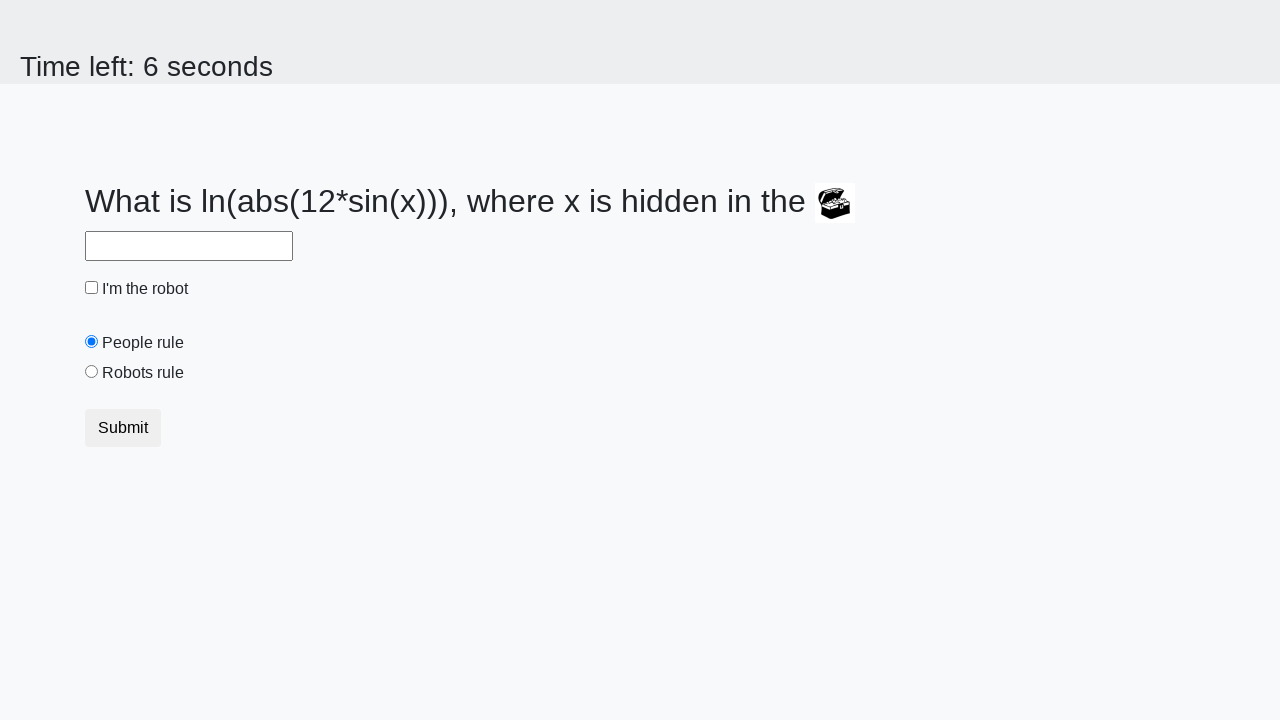

Retrieved 'valuex' attribute from treasure element
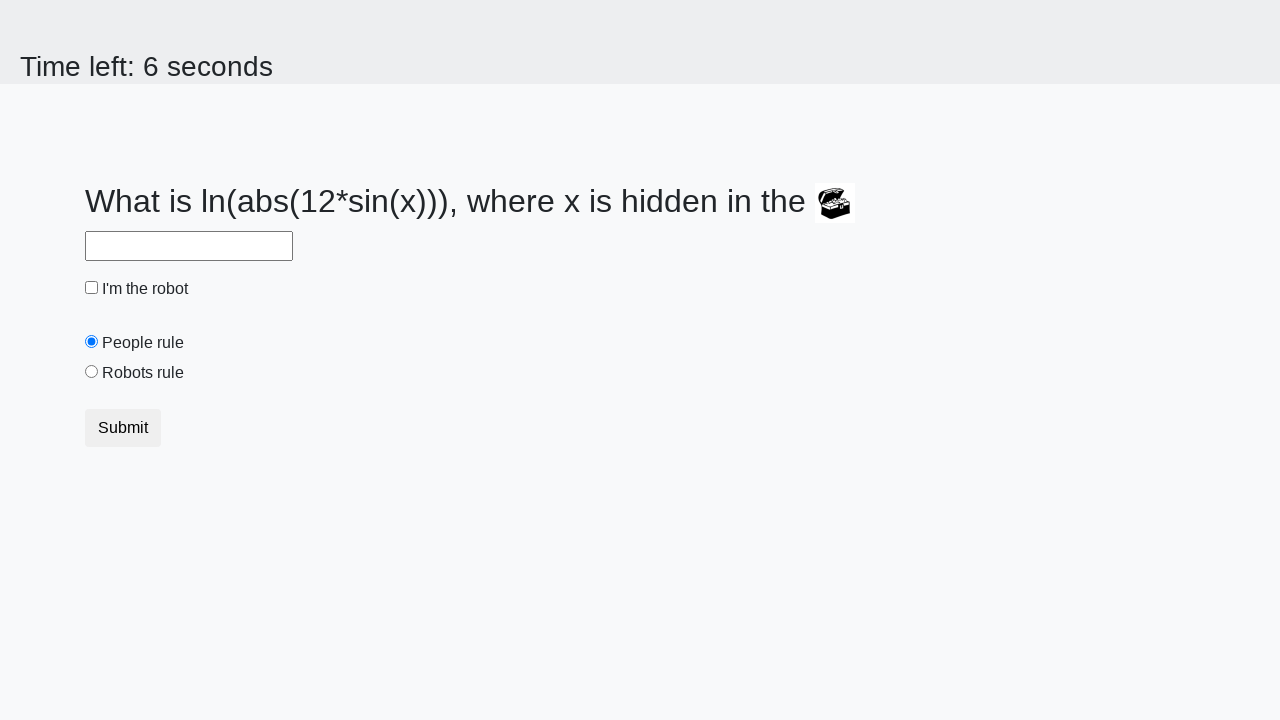

Calculated result using attribute value: 1.6177386035521395
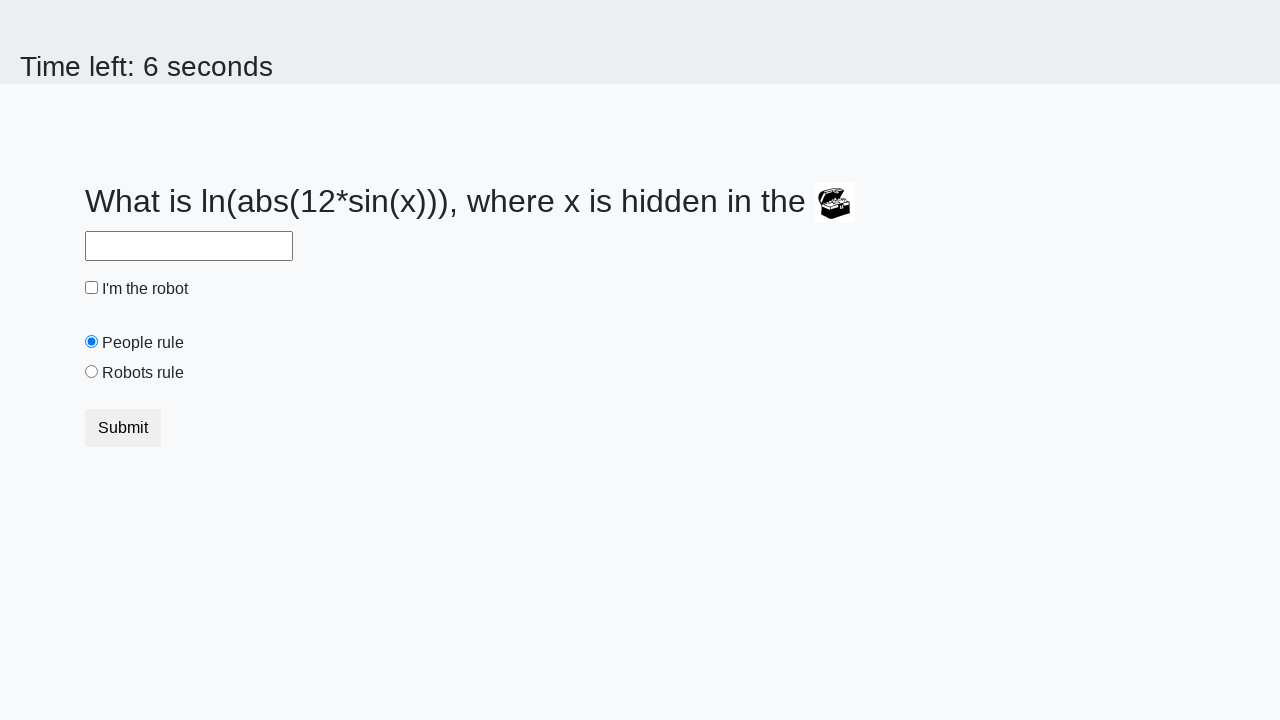

Filled answer field with calculated value on #answer
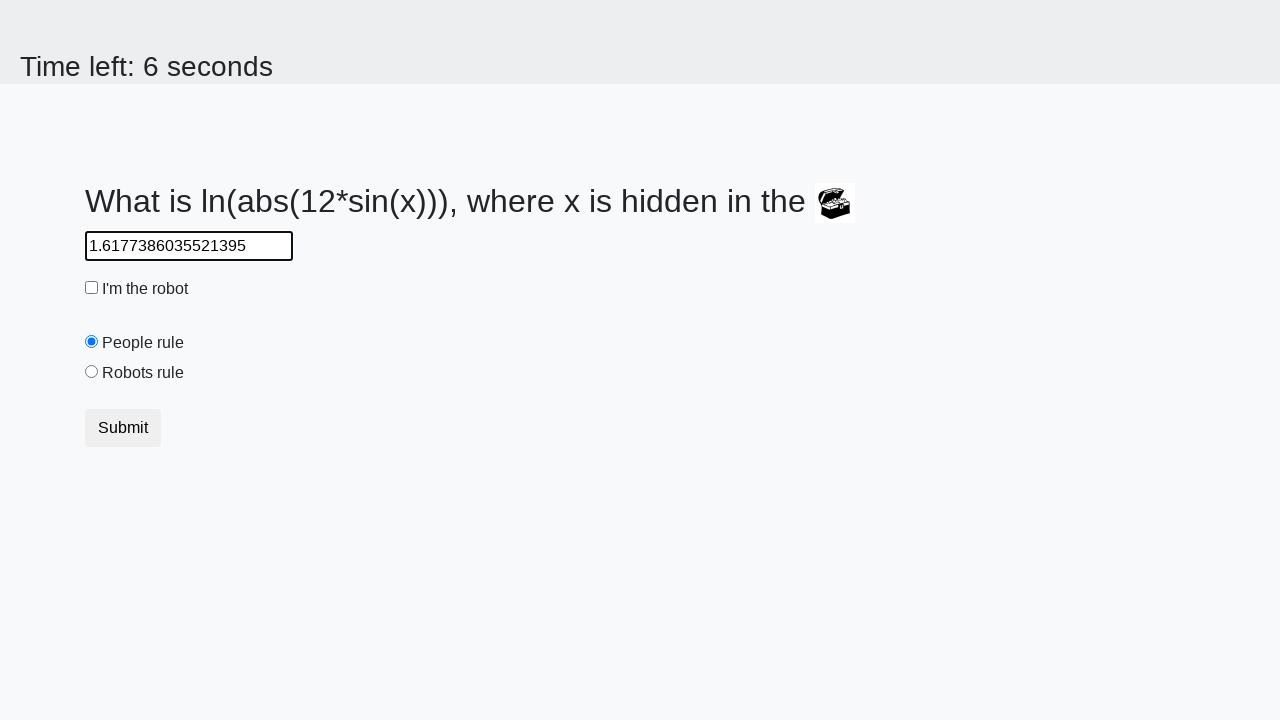

Clicked robot checkbox at (92, 288) on #robotCheckbox
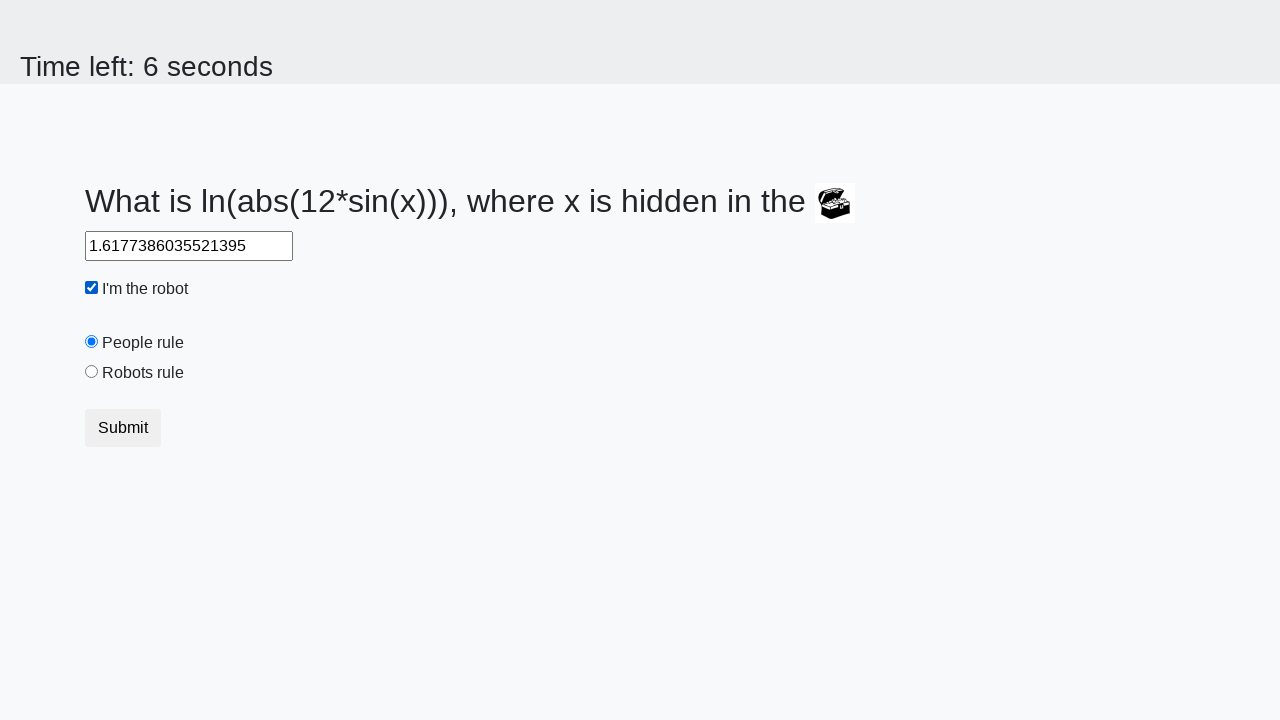

Clicked 'robots rule' radio button at (92, 372) on #robotsRule
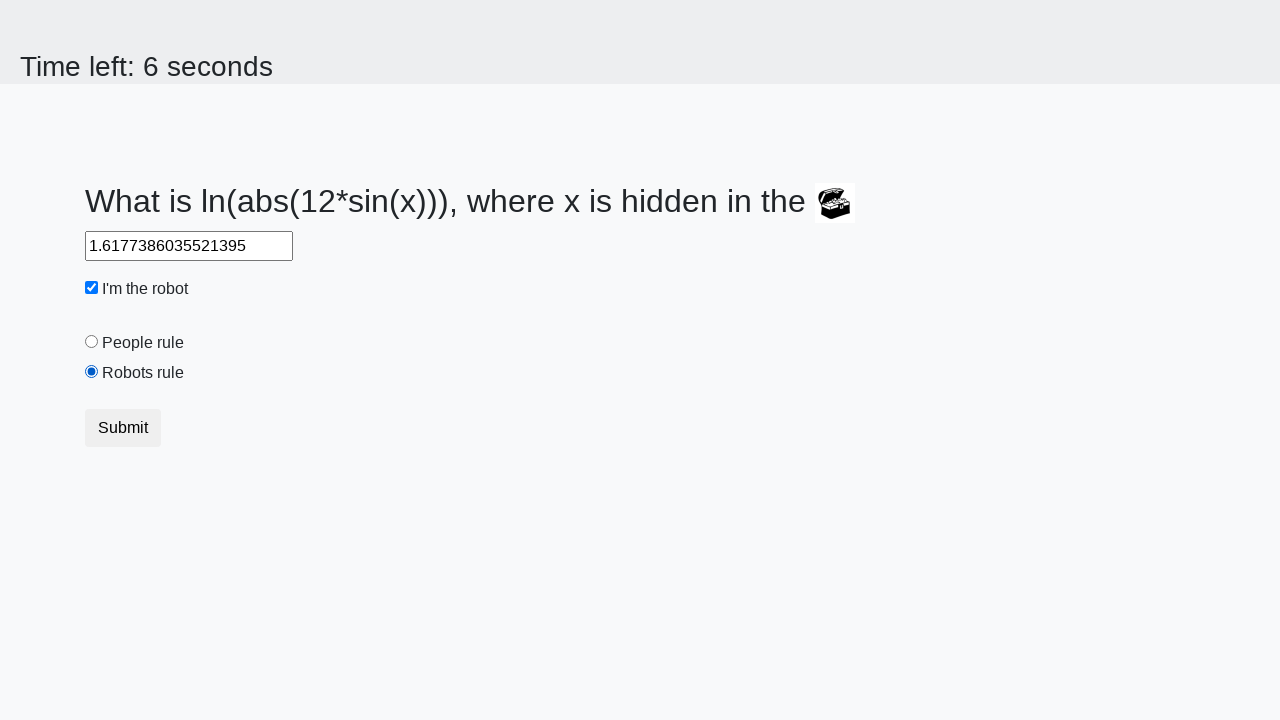

Clicked submit button to submit form at (123, 428) on [type='submit']
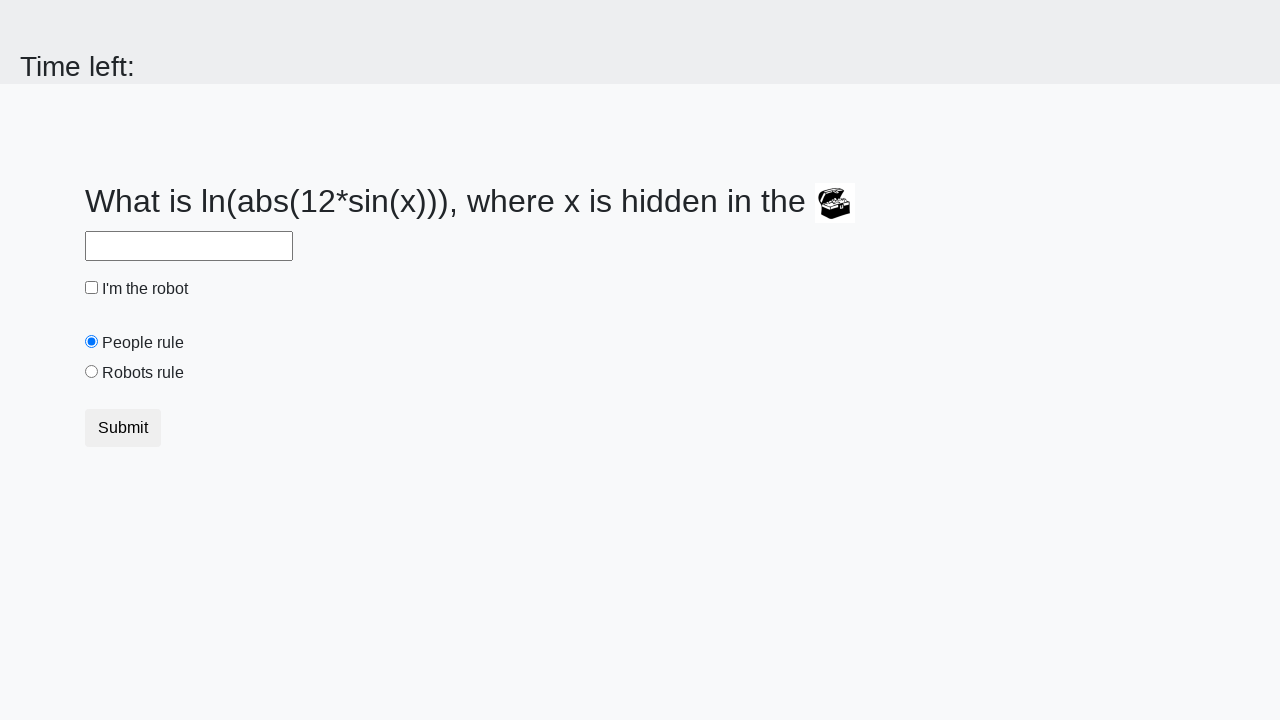

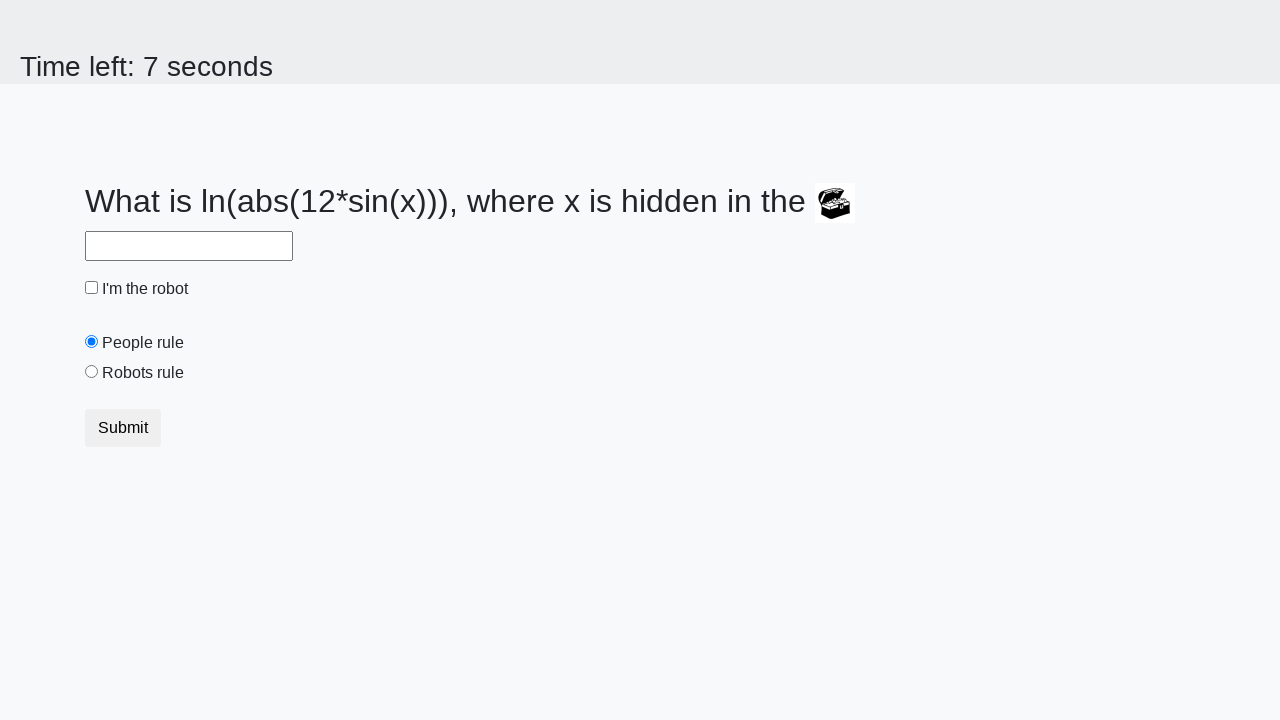